Tests E-Prime analysis by entering a sentence without be-verbs and verifying the word count and violation metrics

Starting URL: https://qe-at-cgi-fi.github.io/eprime/

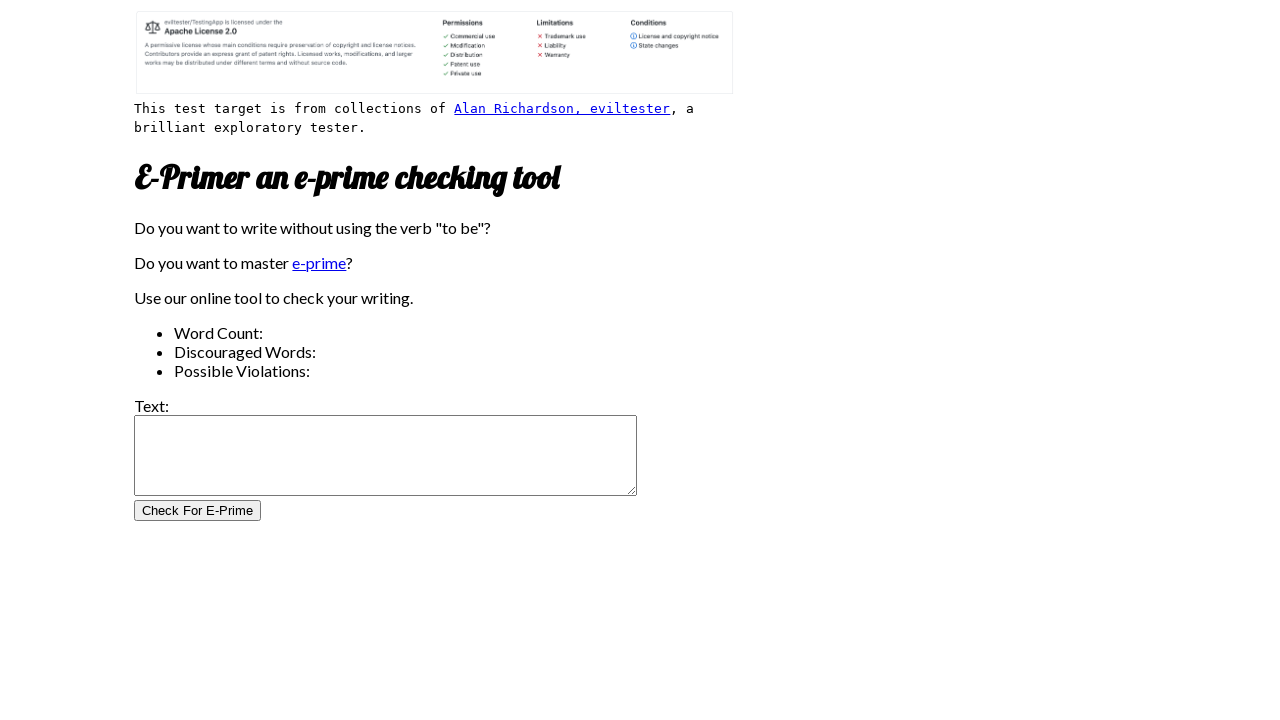

Filled test field with E-Prime compliant sentence without be-verbs on #test_field
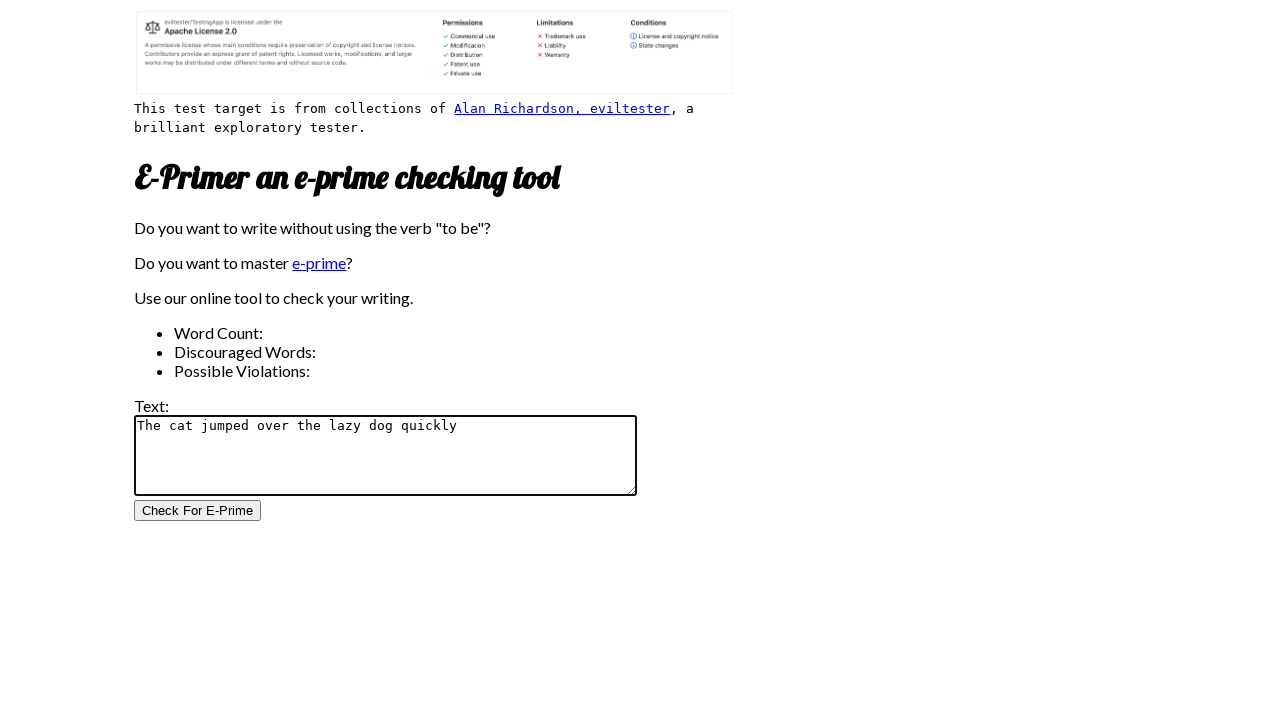

Clicked test button to start E-Prime analysis at (198, 511) on #test_button
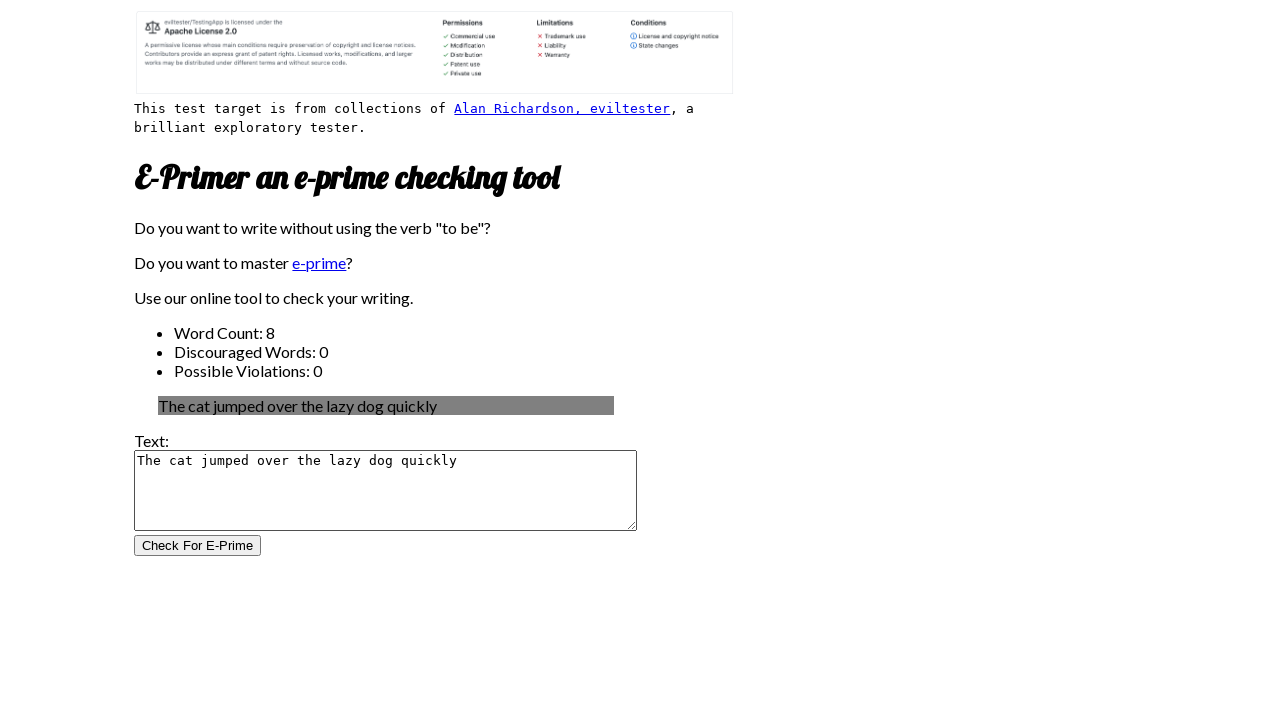

Analysis results appeared showing word count and violation metrics
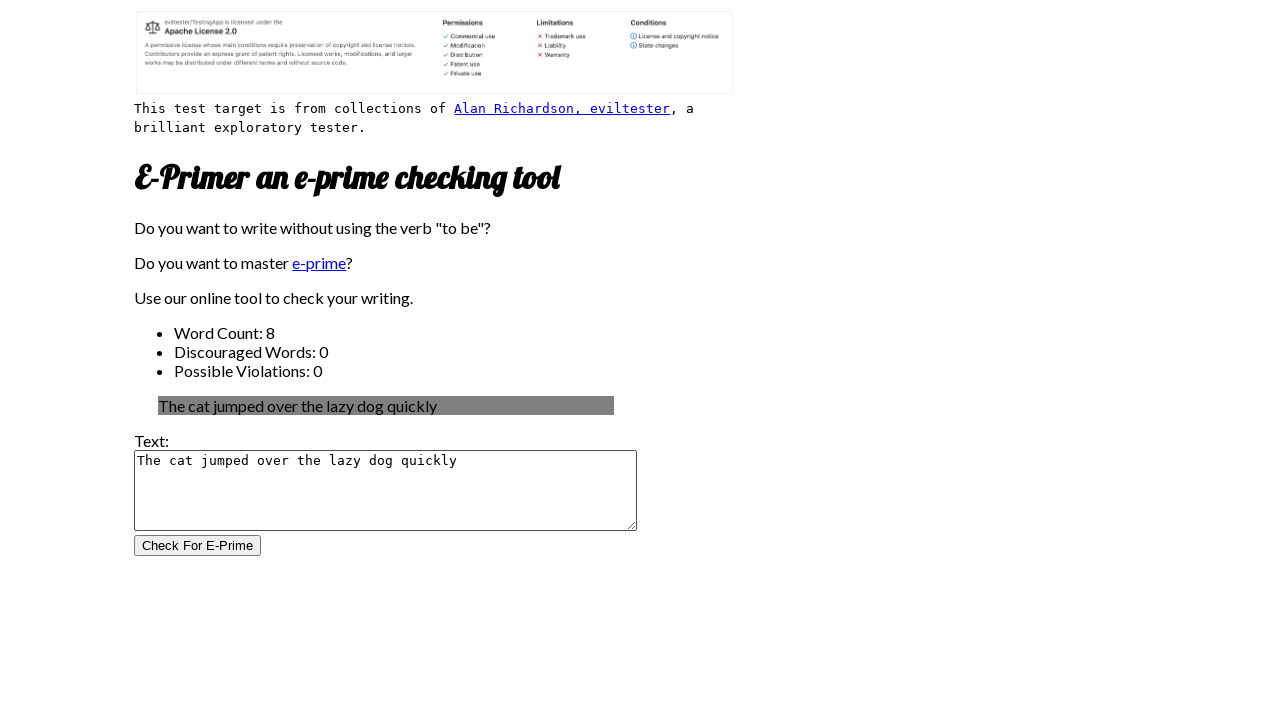

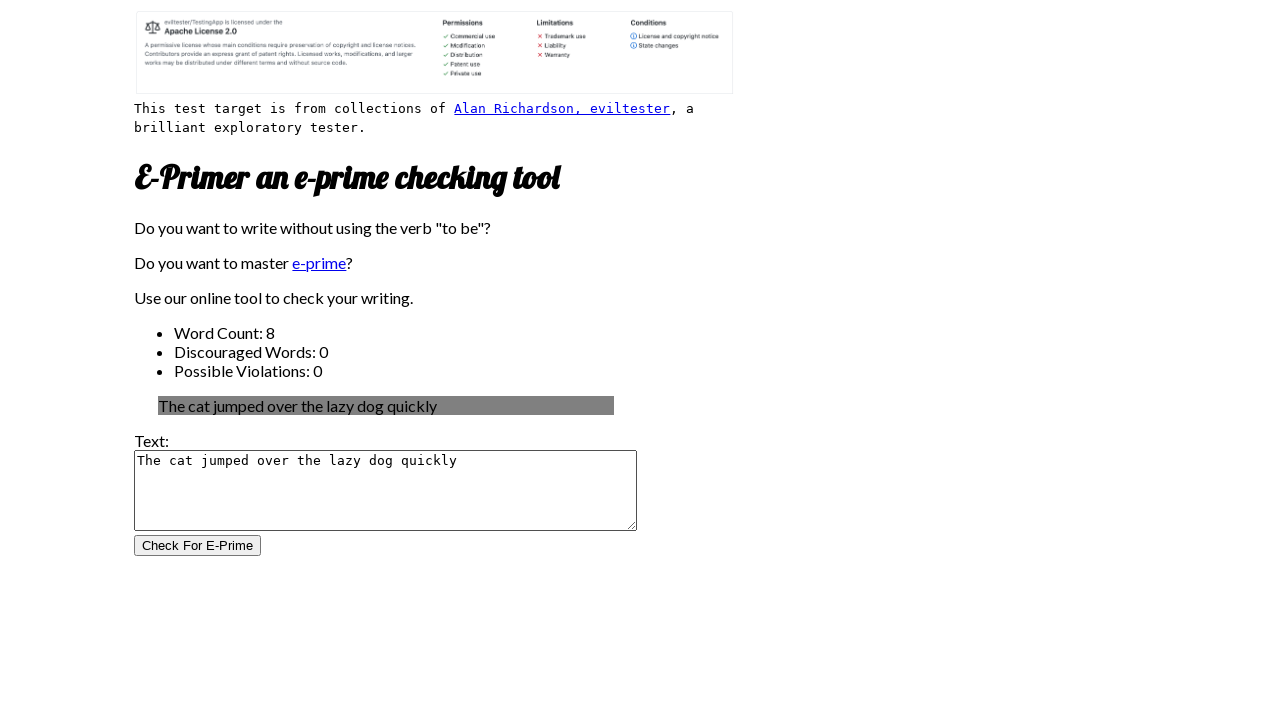